Tests web form page load by navigating to the index page, clicking on the "Web form" link, and verifying that all form elements are visible on the page.

Starting URL: https://bonigarcia.dev/selenium-webdriver-java/index.html

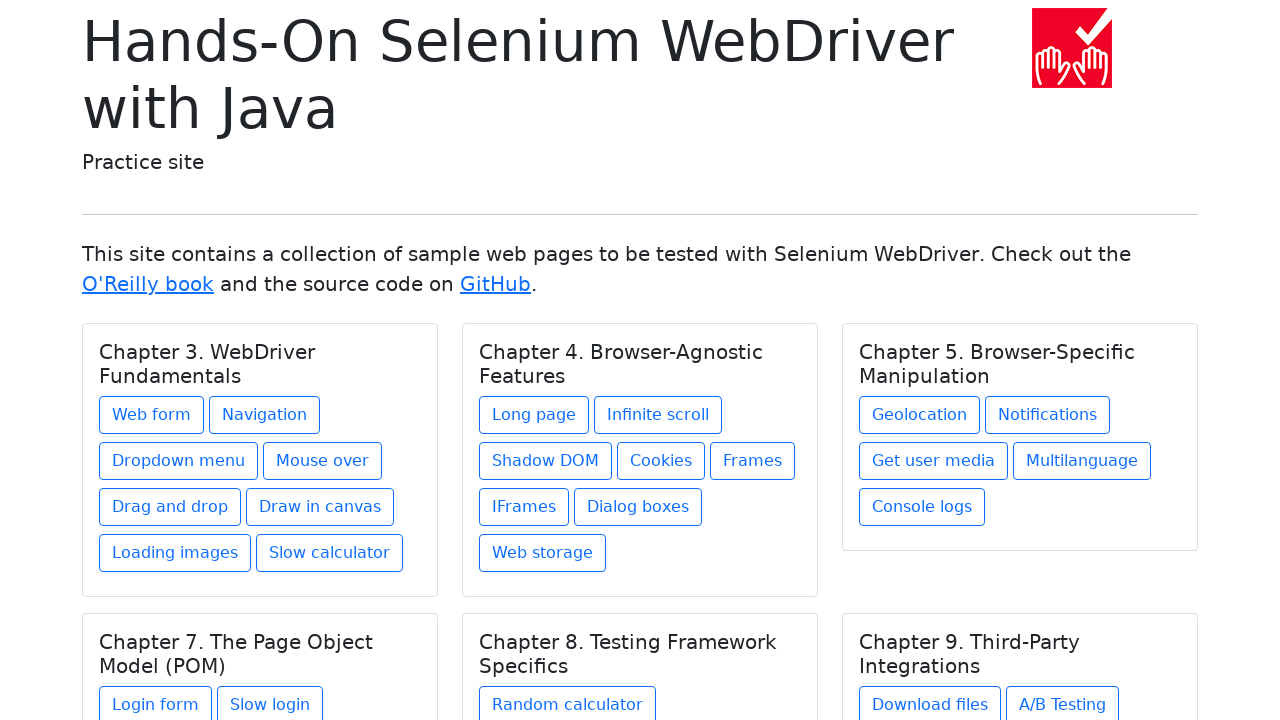

Clicked on 'Web form' link at (152, 415) on internal:role=link[name="Web form"i]
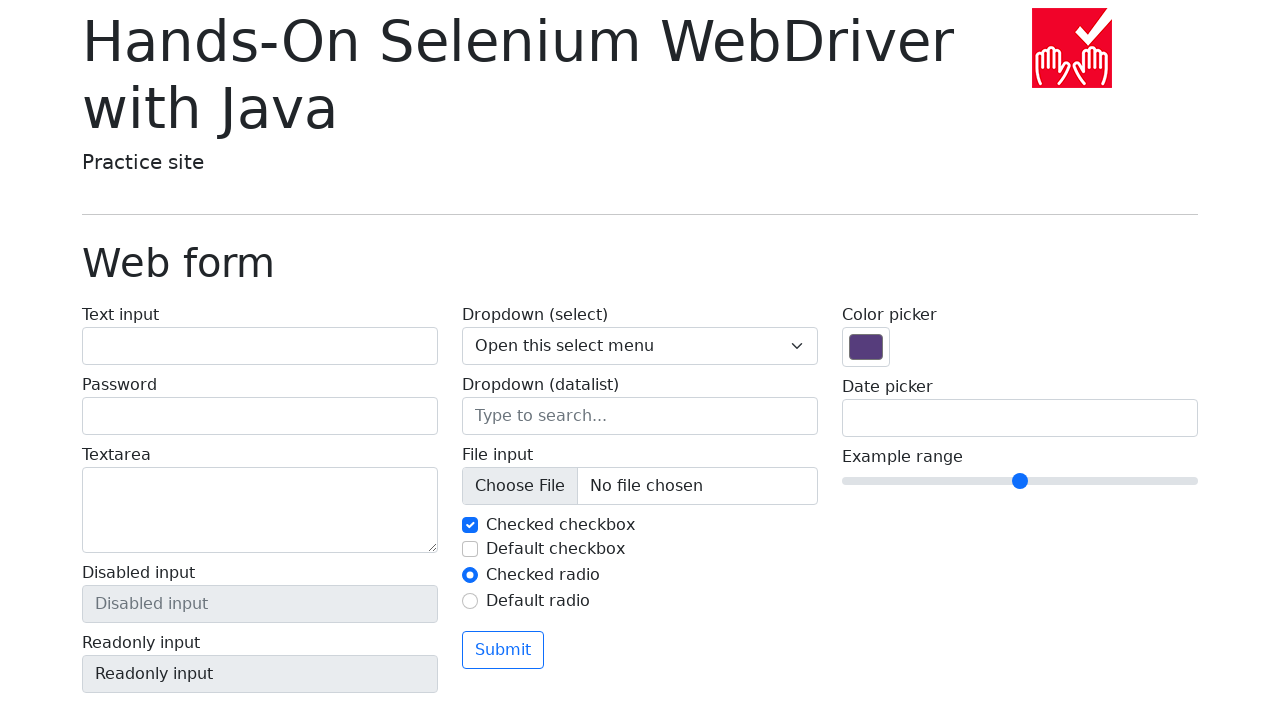

Verified page navigated to web-form.html
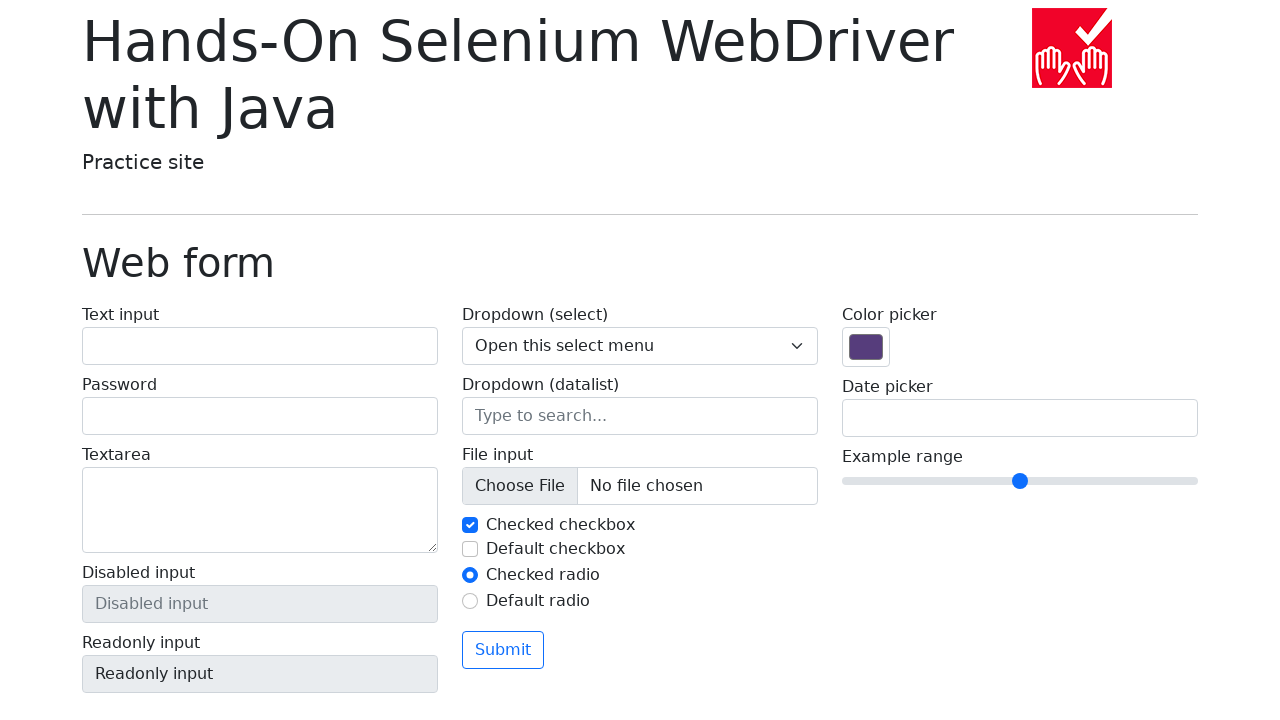

Verified page title is 'Hands-On Selenium WebDriver with Java'
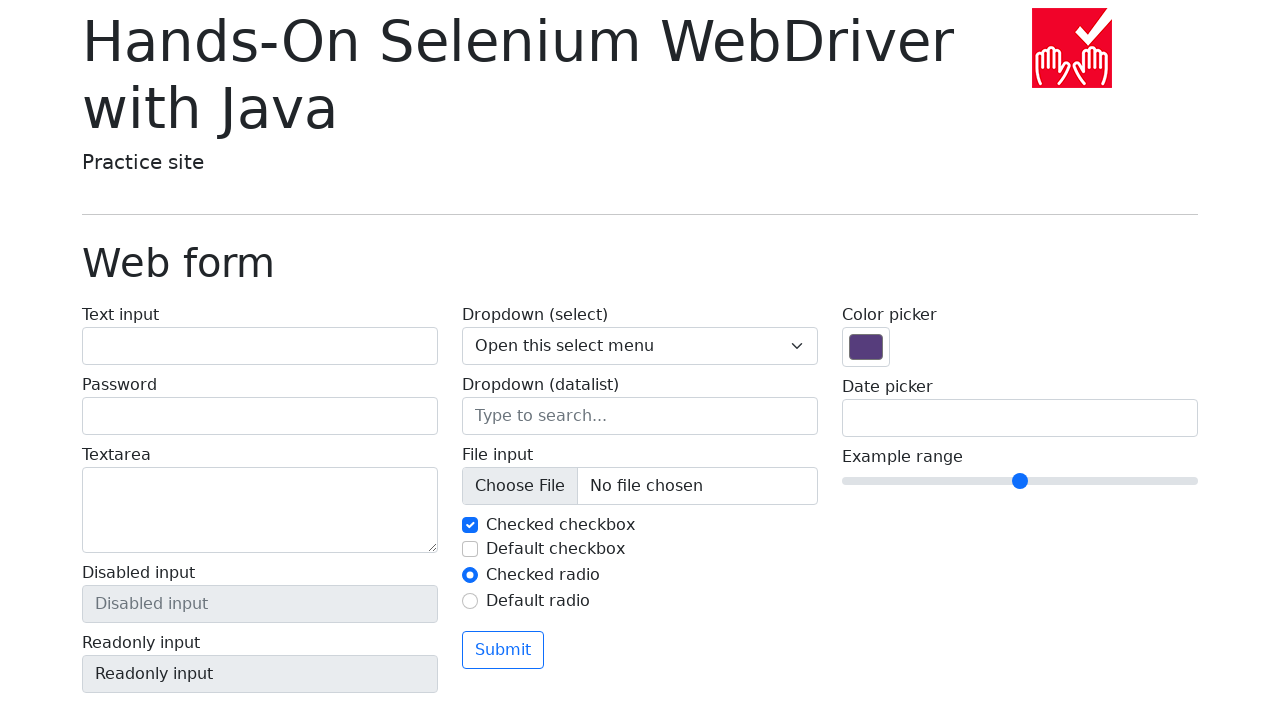

Verified 'Web form' heading is visible
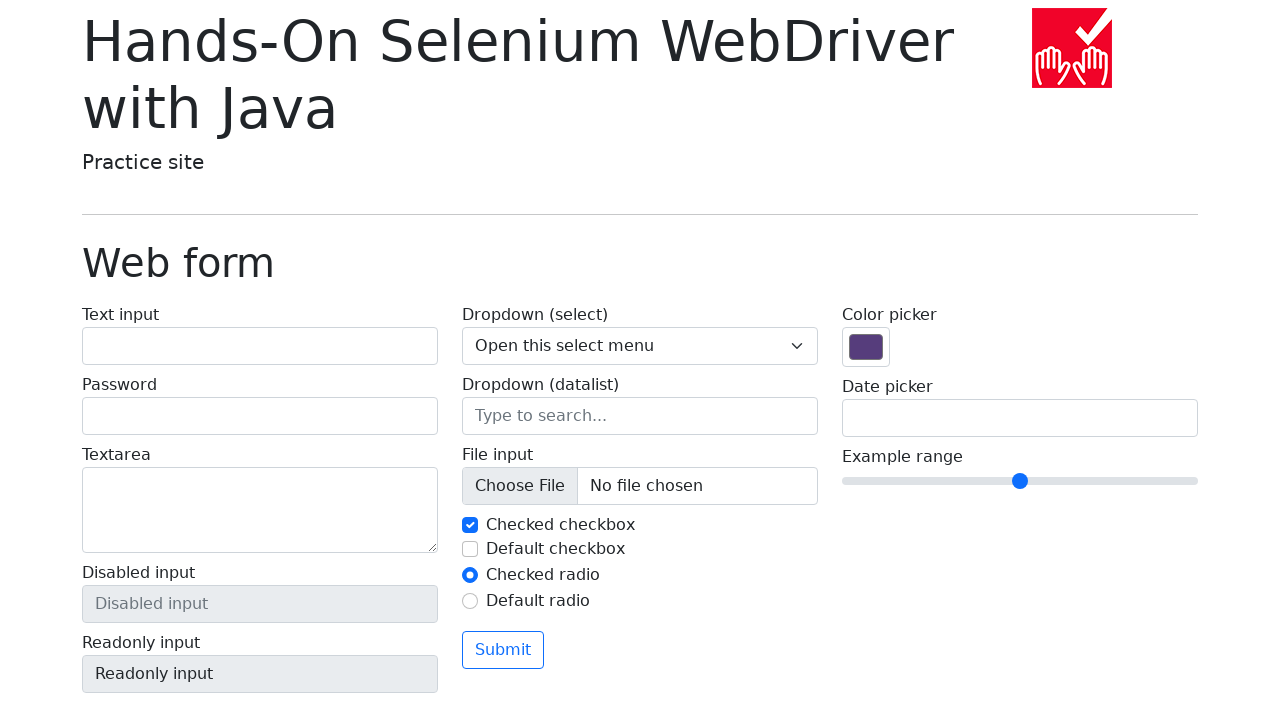

Verified 'Text input' textbox is visible
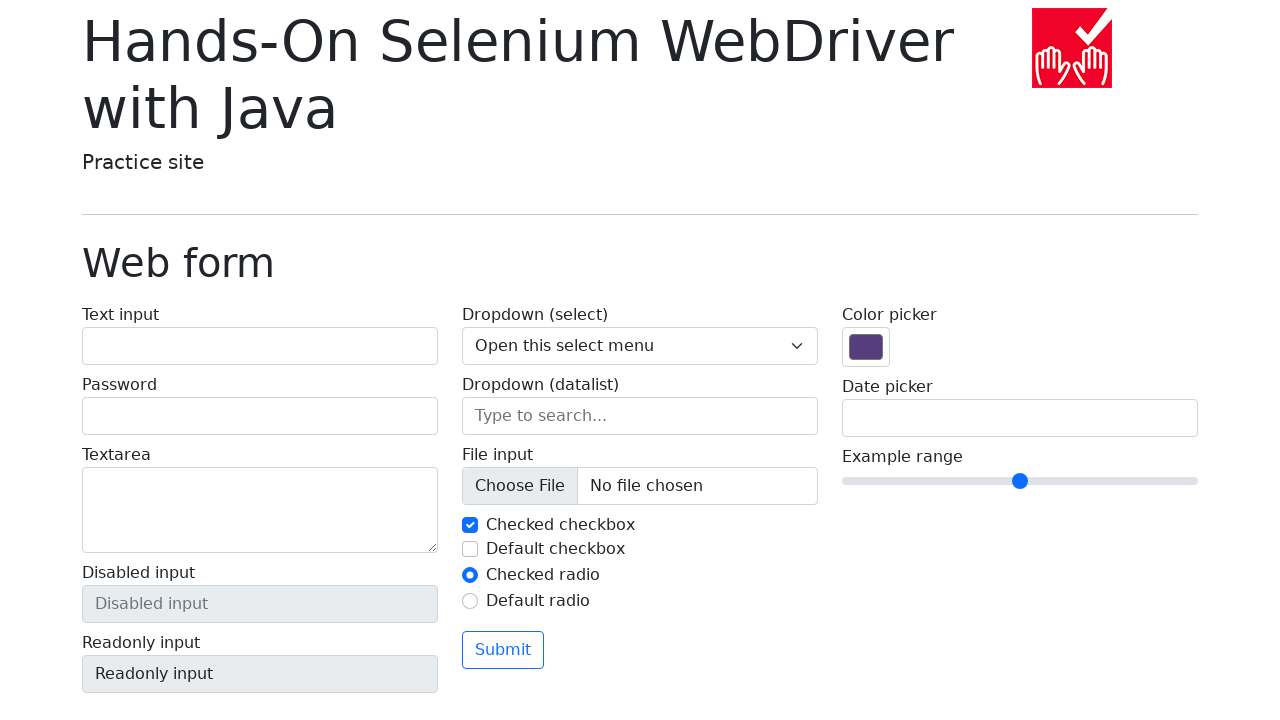

Verified 'Password' textbox is visible
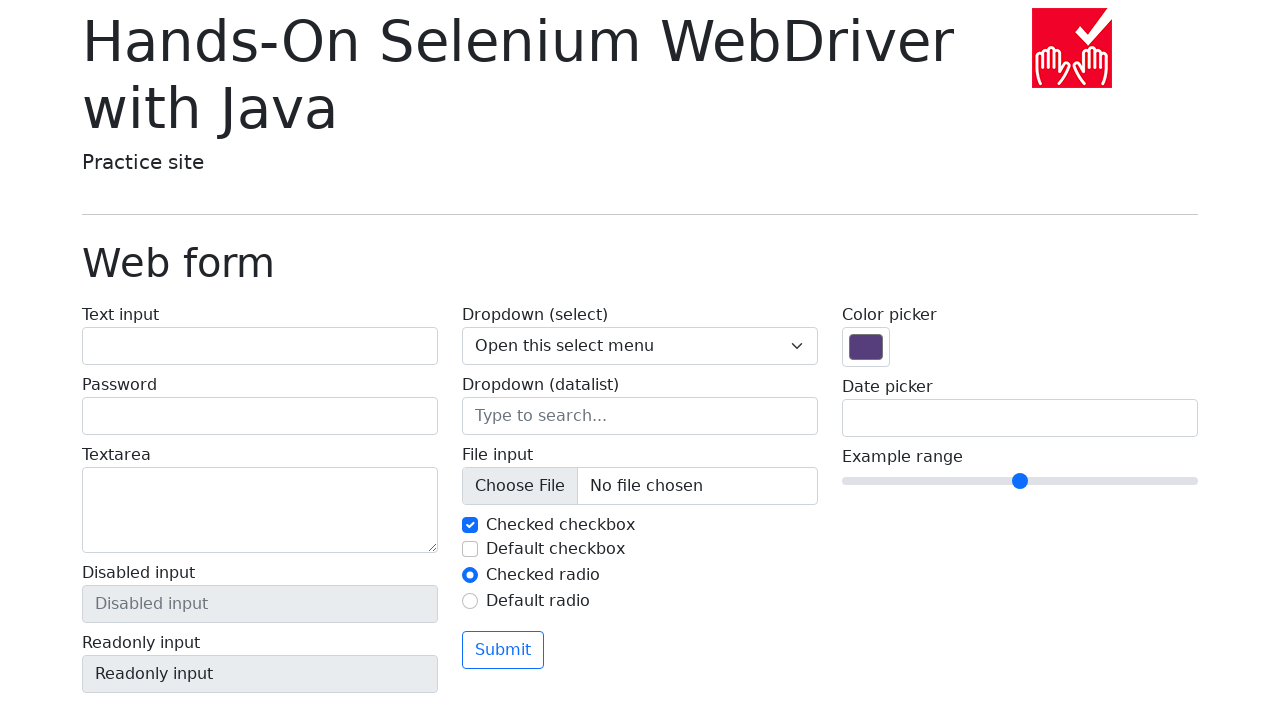

Verified 'Textarea' textbox is visible
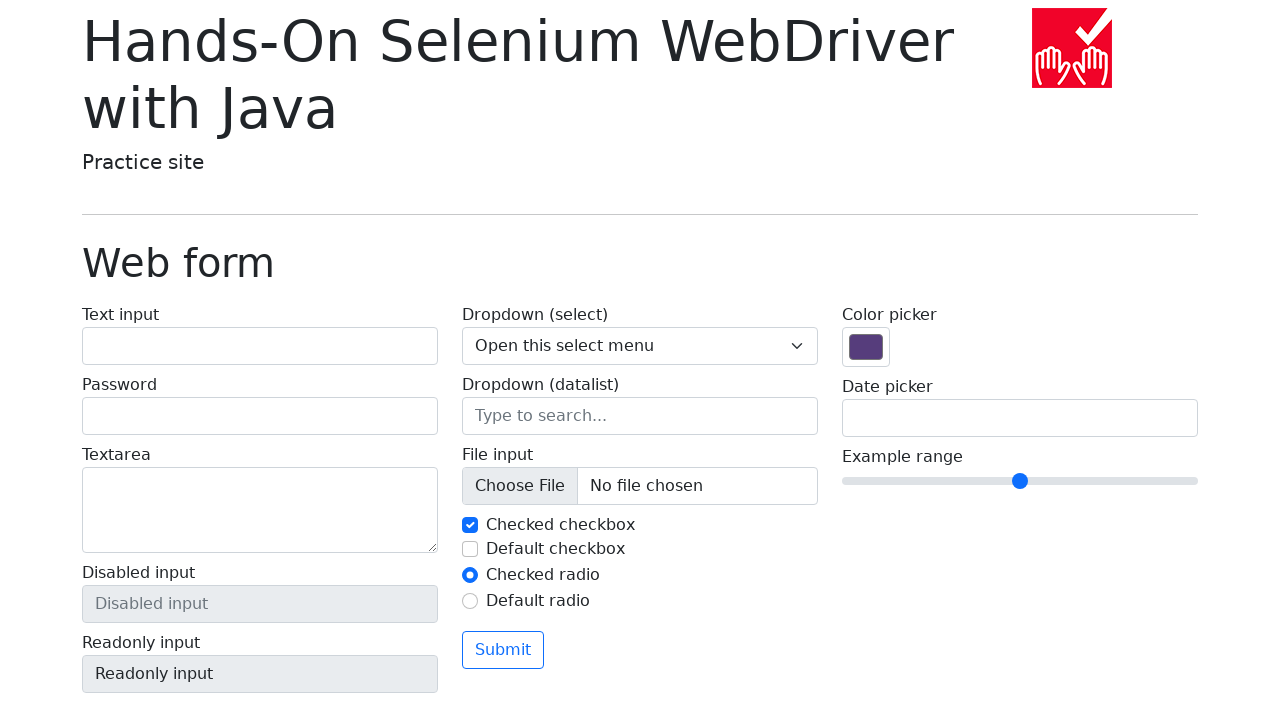

Verified 'Disabled input' textbox is visible
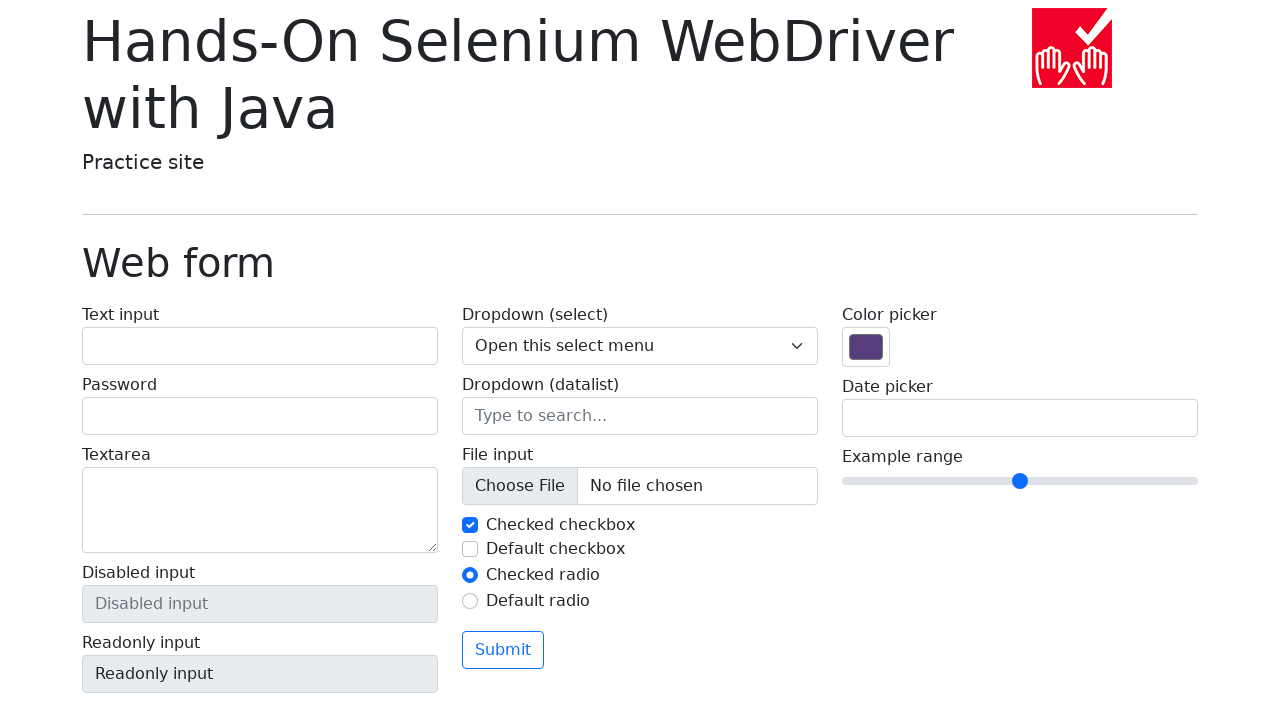

Verified 'Readonly input' textbox is visible
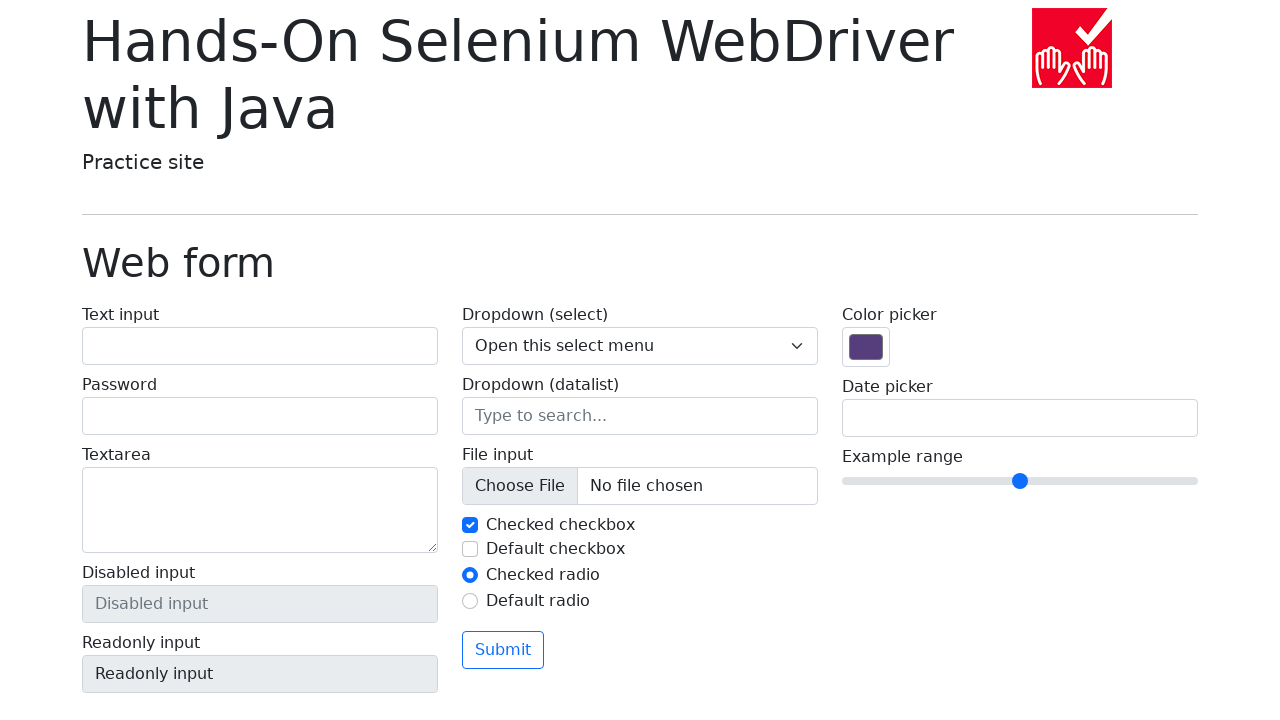

Verified 'Dropdown (select)' combobox is visible
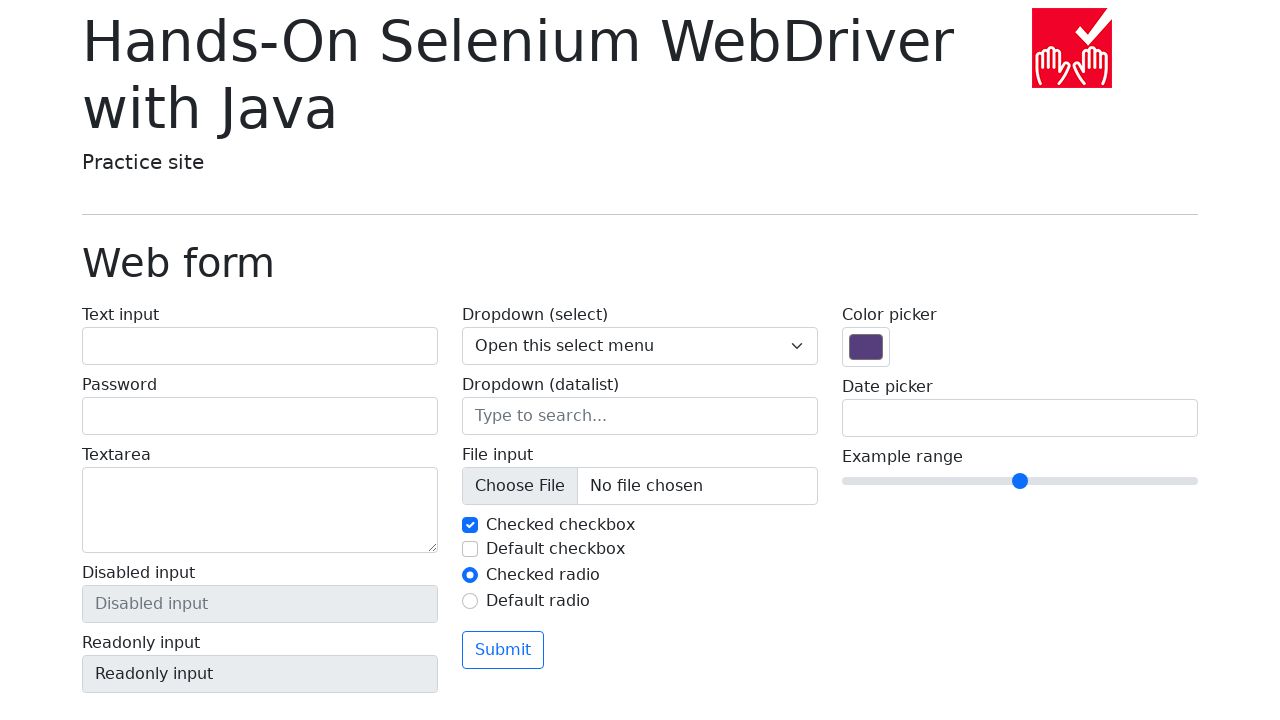

Verified 'Checked checkbox' is visible
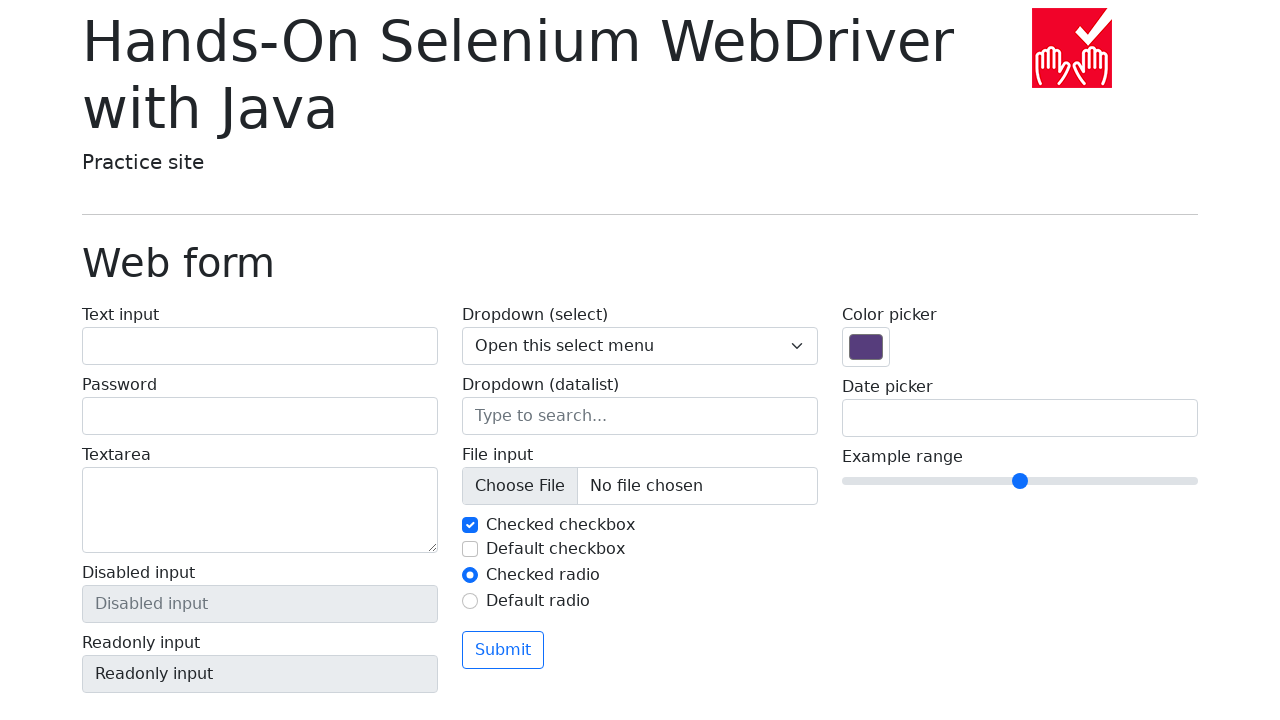

Verified 'Default checkbox' is visible
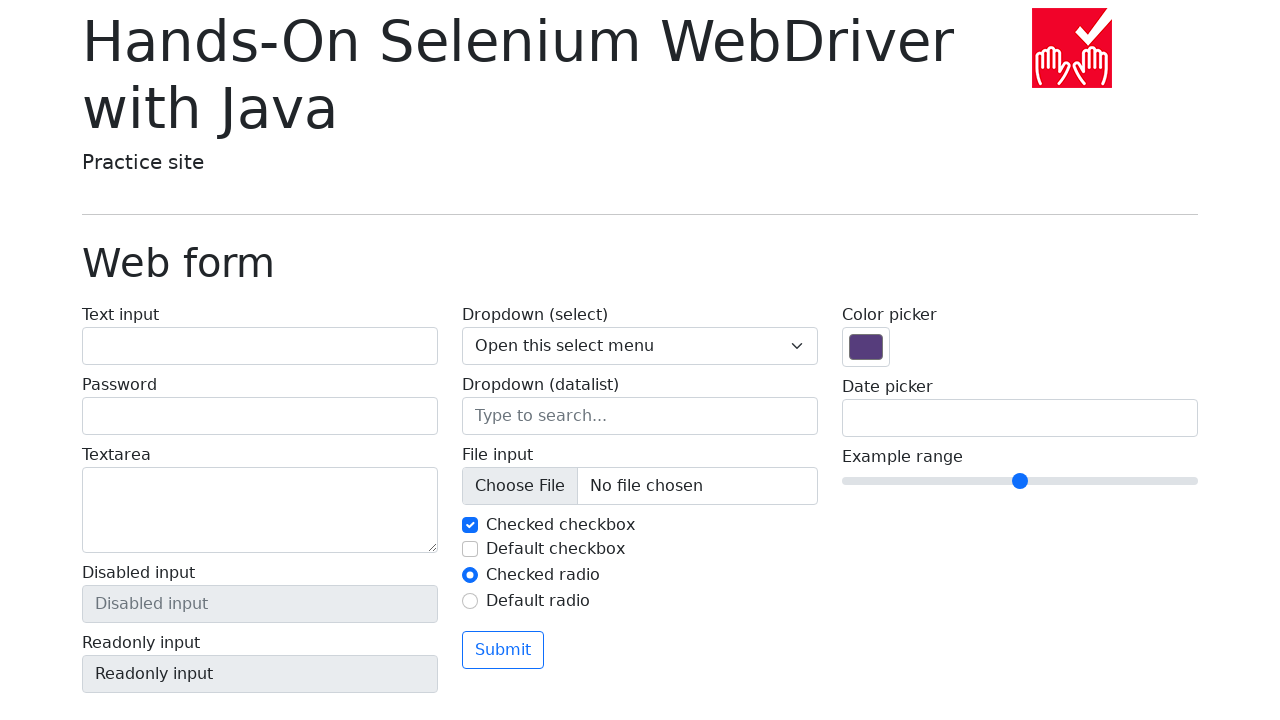

Verified 'Checked radio' button is visible
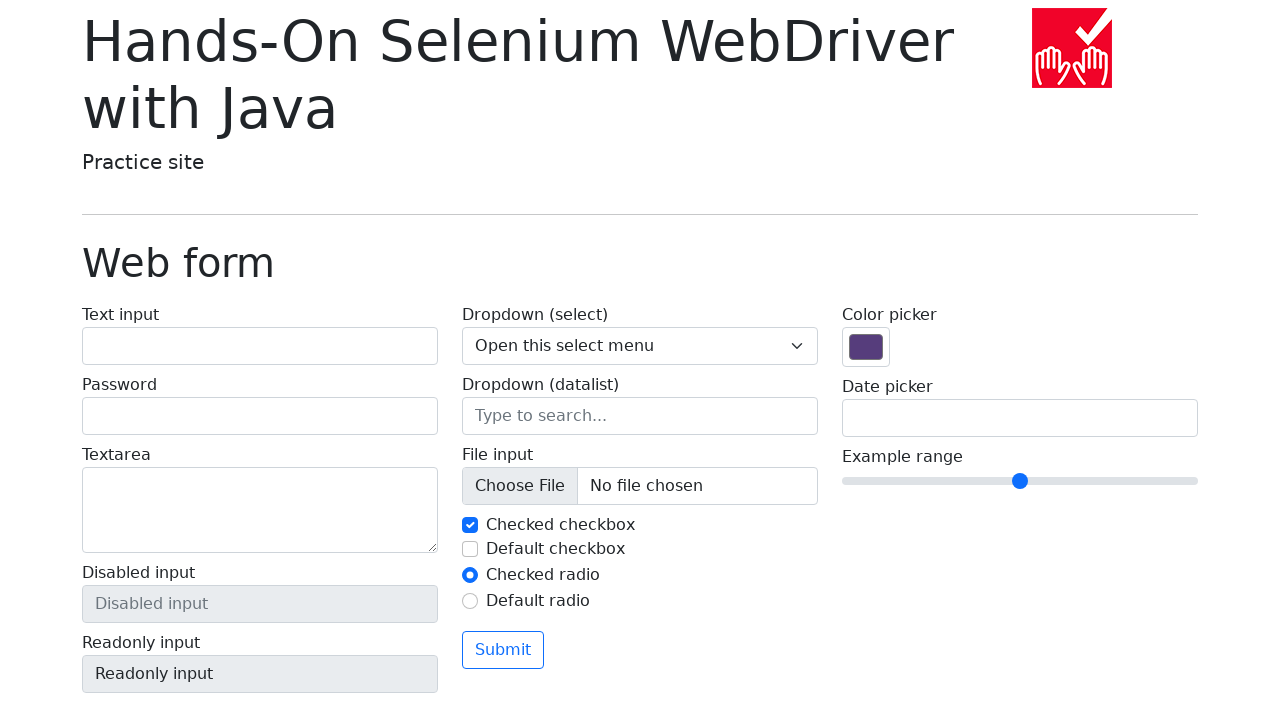

Verified 'Default radio' button is visible
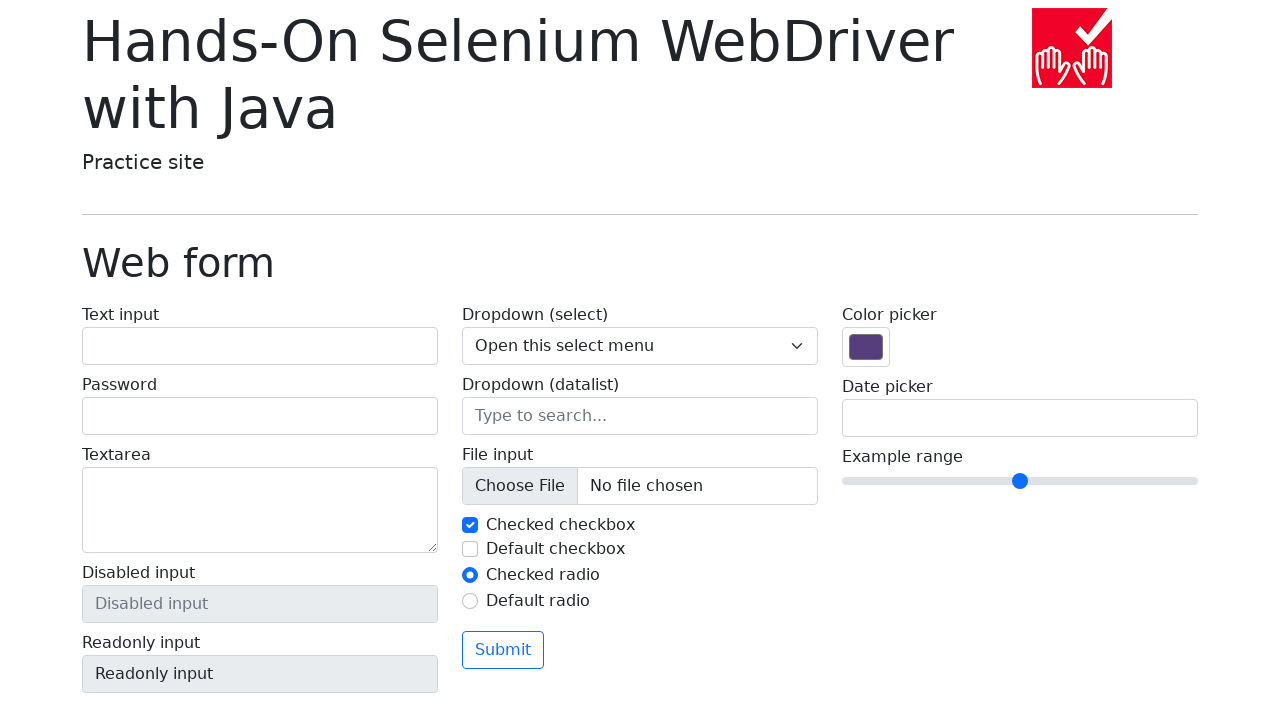

Verified 'Submit' button is visible
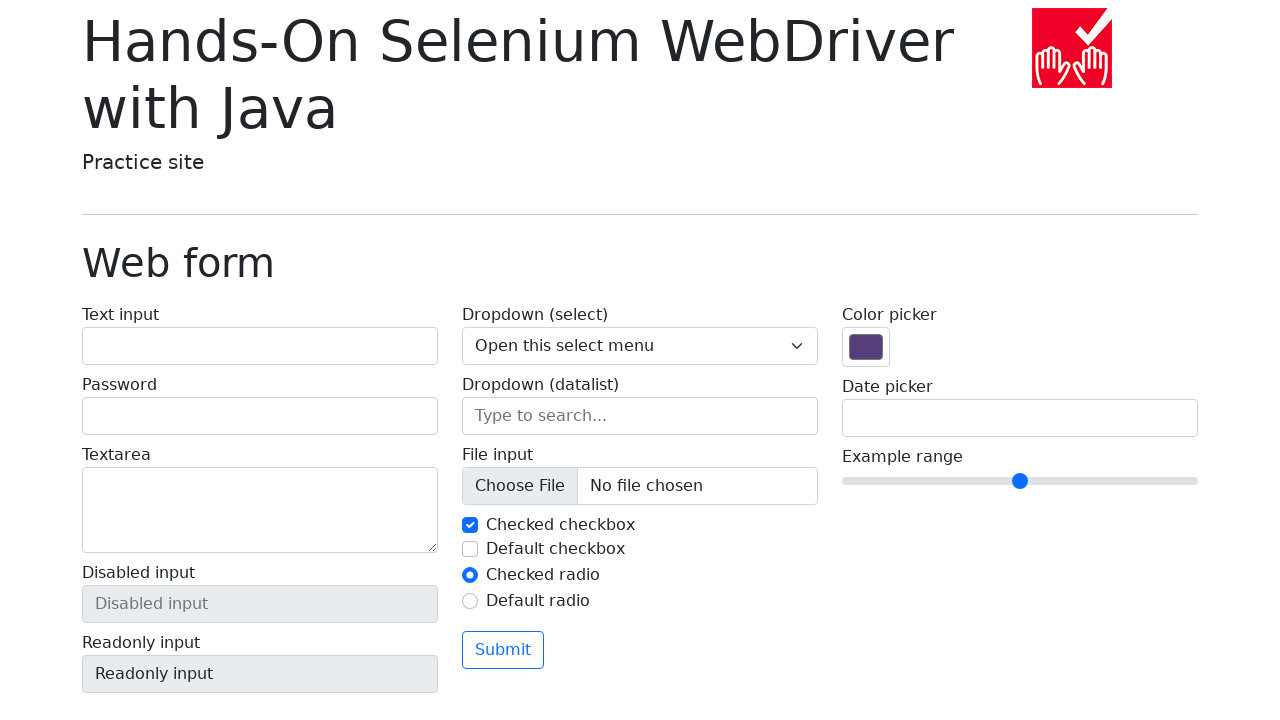

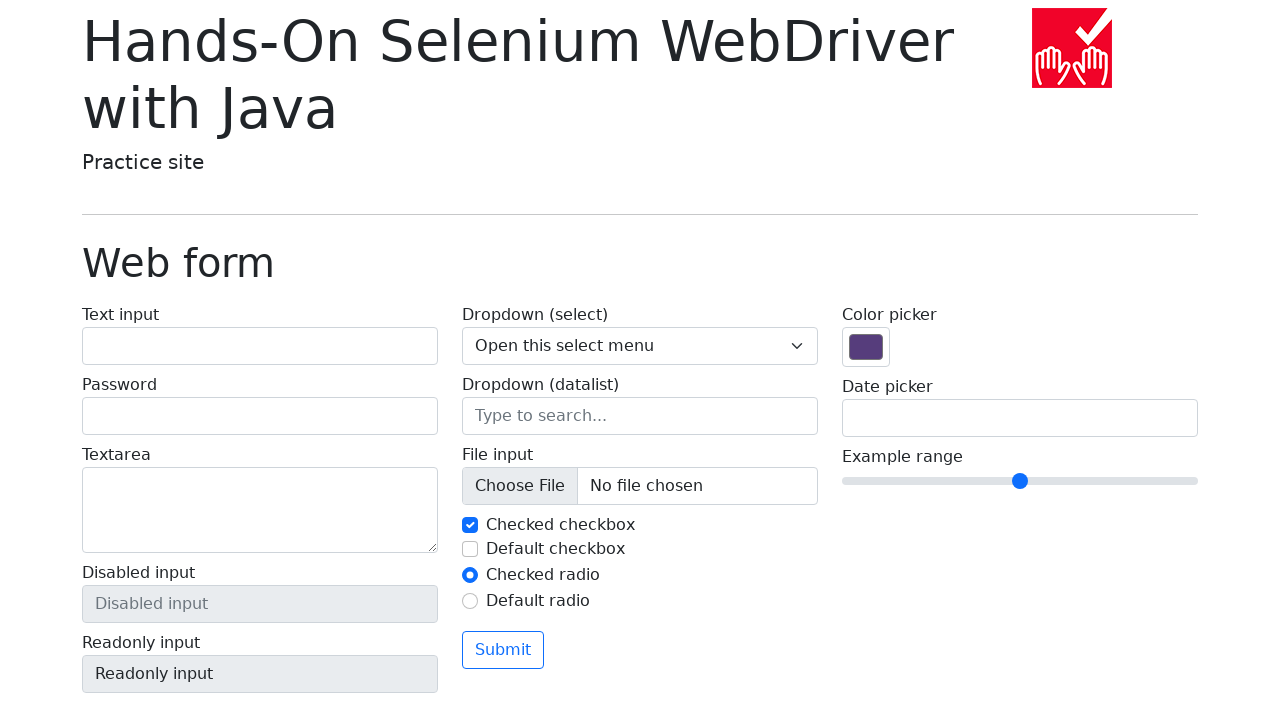